Solves a mathematical captcha by calculating a formula based on a value from the page, filling the answer, selecting checkboxes, and submitting the form

Starting URL: http://suninjuly.github.io/math.html

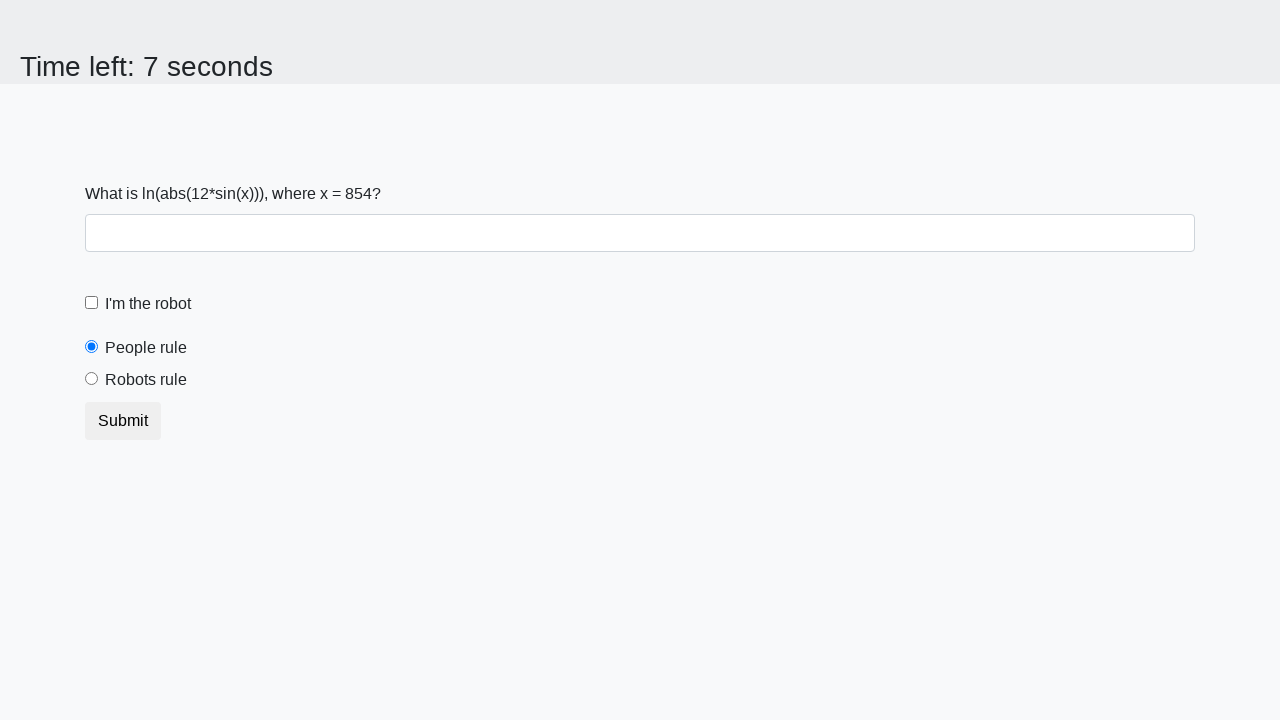

Retrieved value from #input_value element for calculation
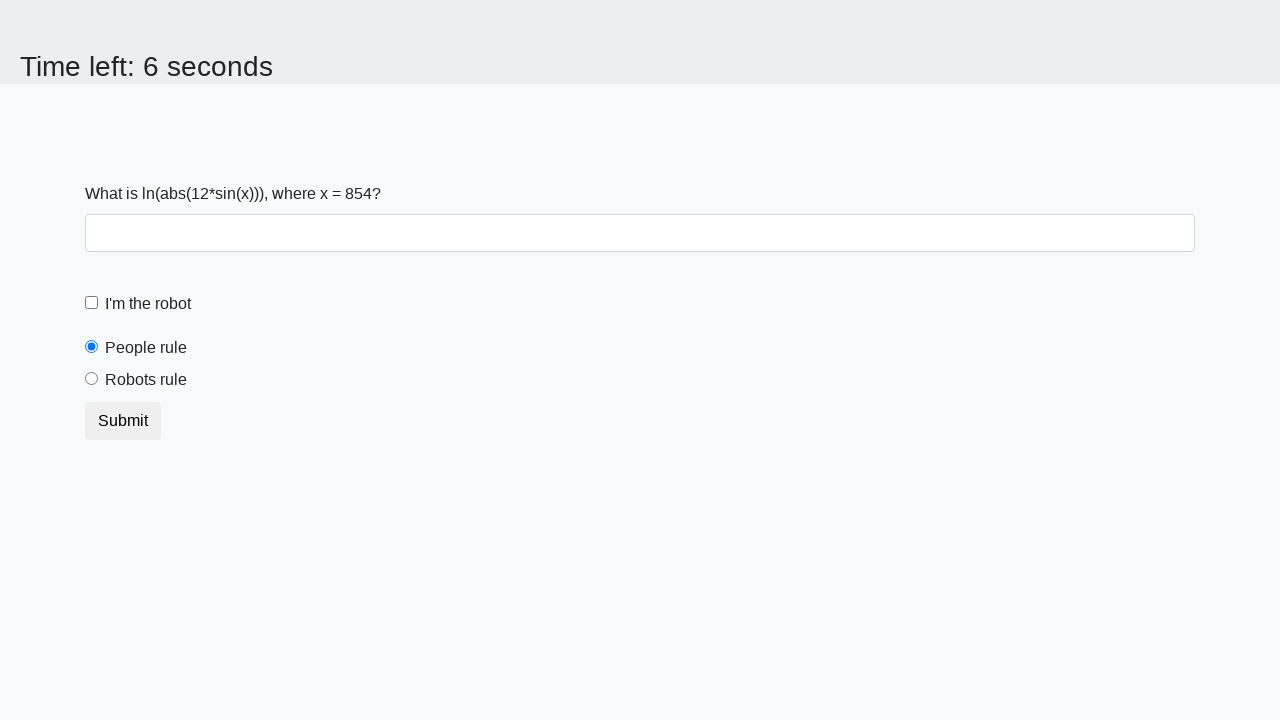

Calculated mathematical formula: log(abs(12 * sin(x)))
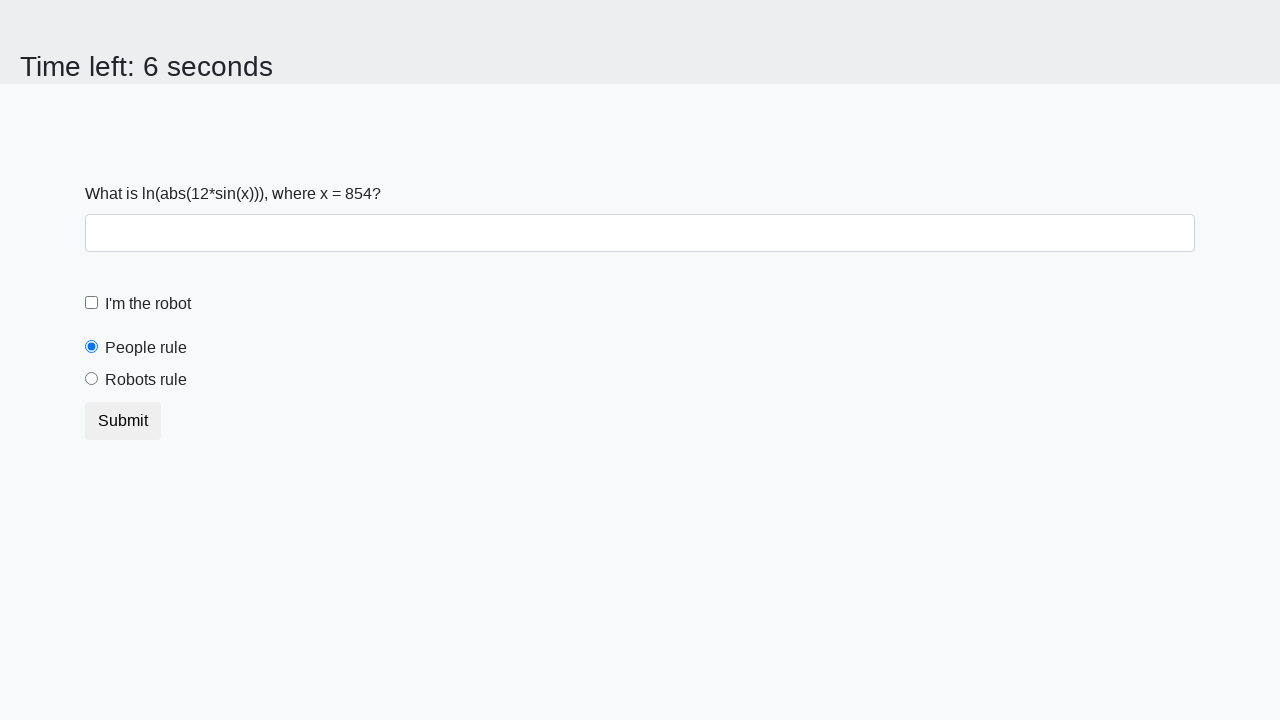

Filled answer field with calculated result on #answer
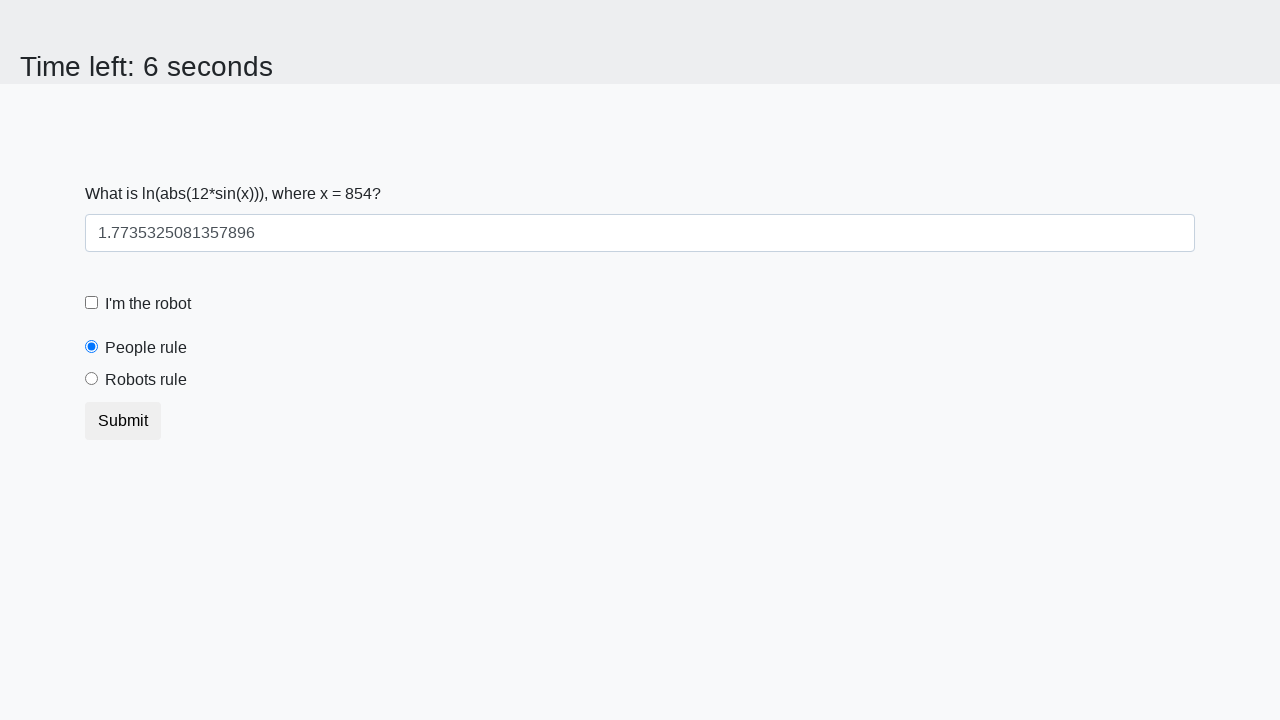

Clicked robot checkbox at (92, 303) on #robotCheckbox
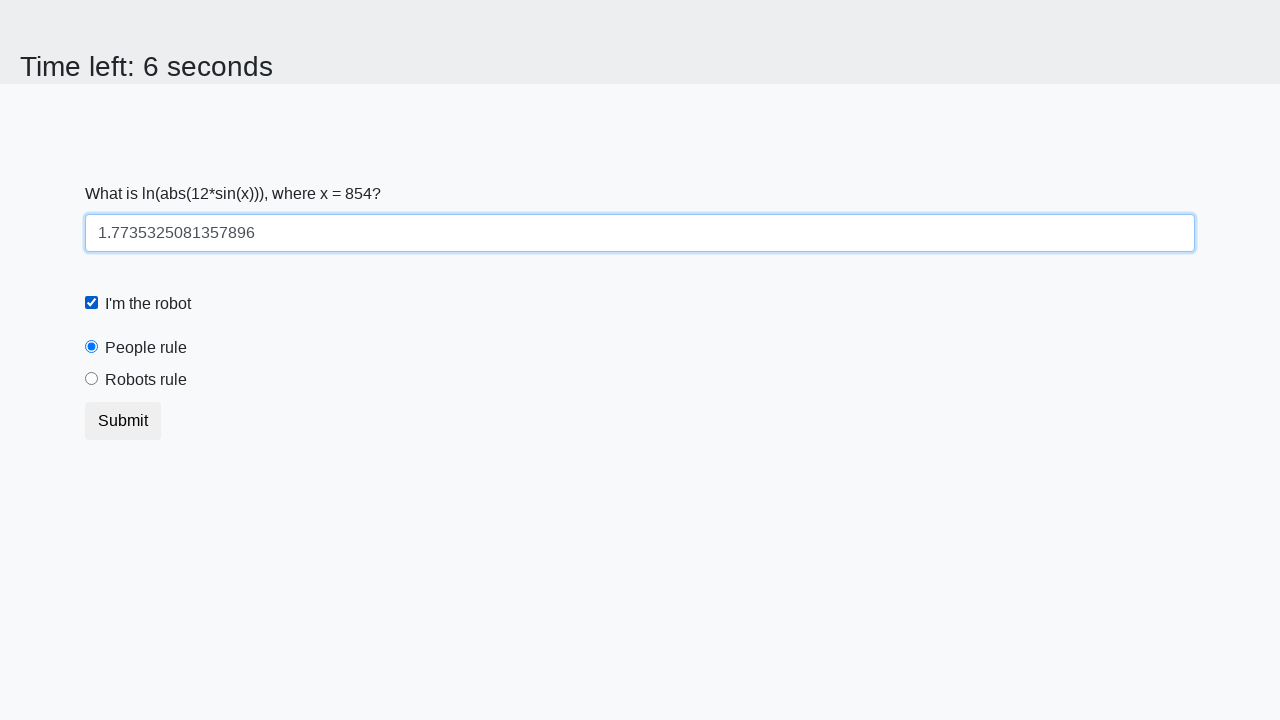

Clicked robots rule radio button at (92, 379) on #robotsRule
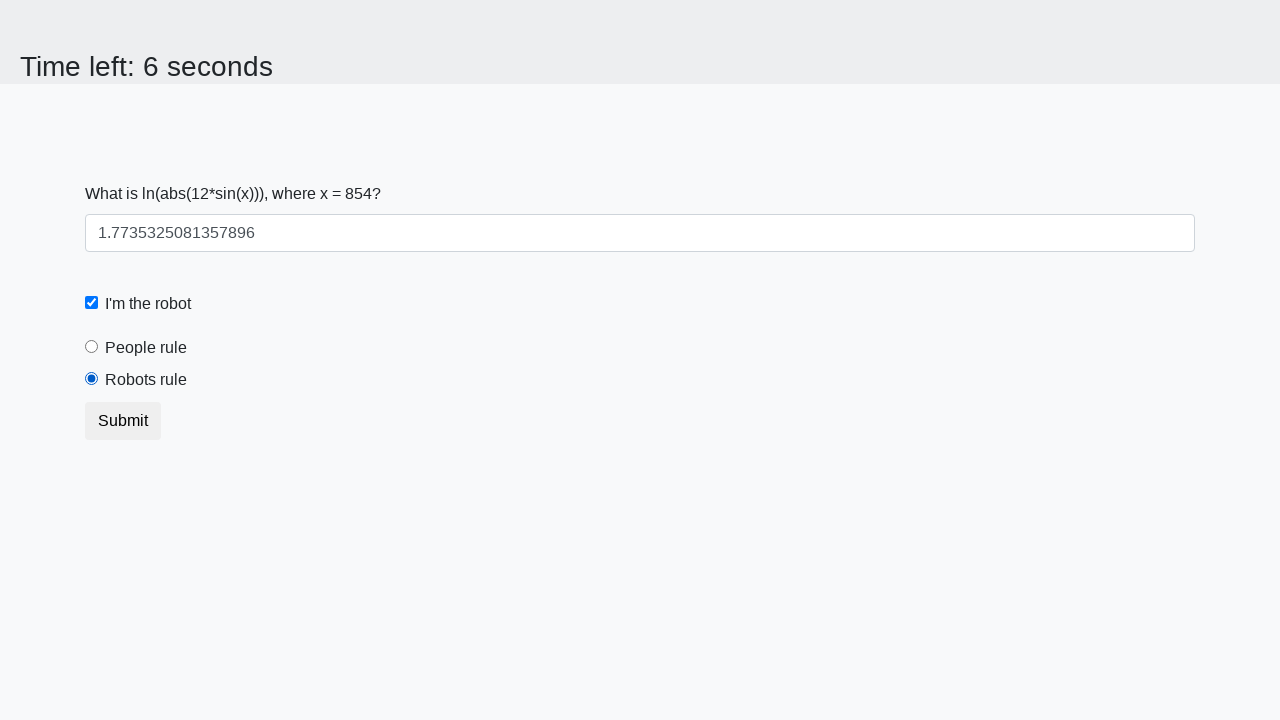

Clicked submit button to submit form at (123, 421) on button.btn
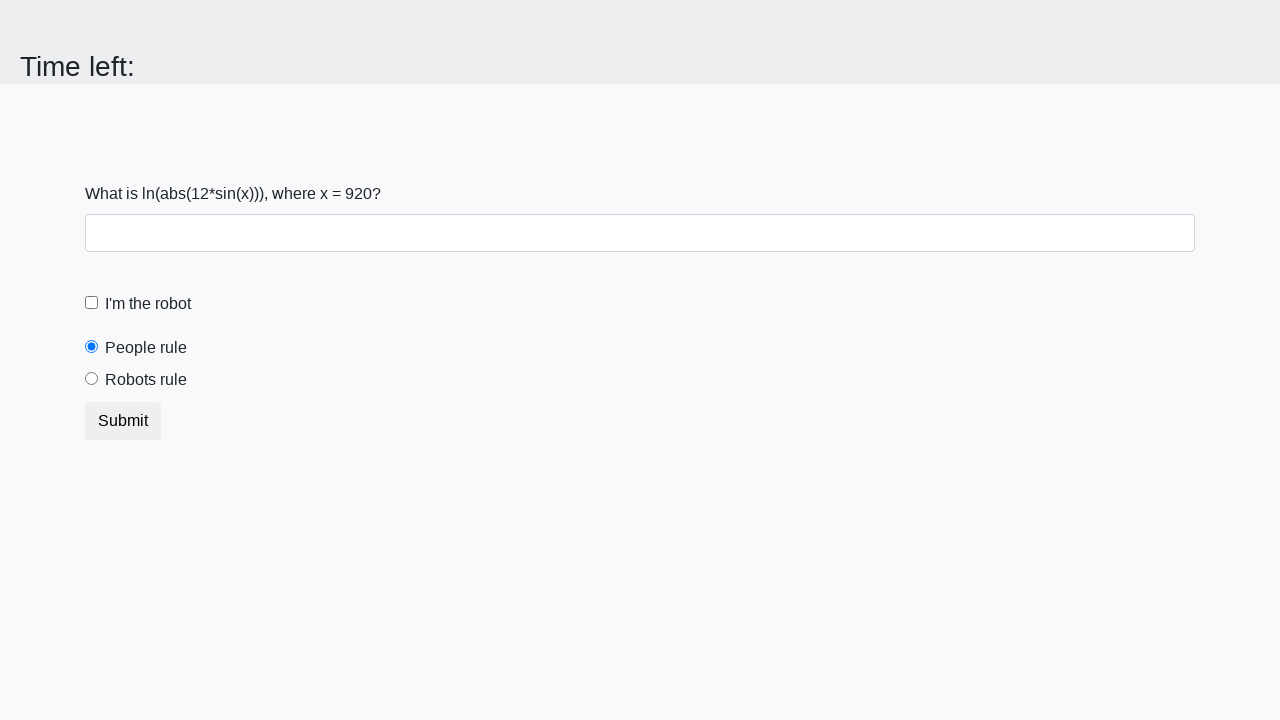

Set up dialog handler to accept alerts
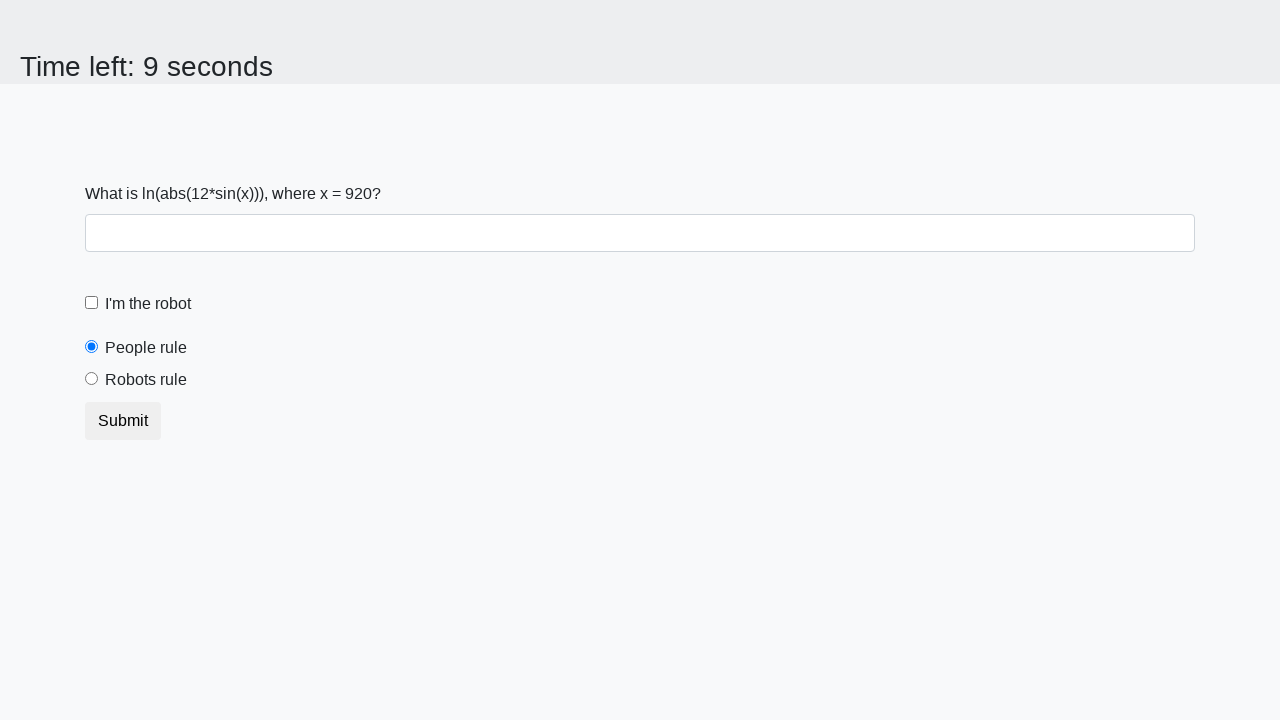

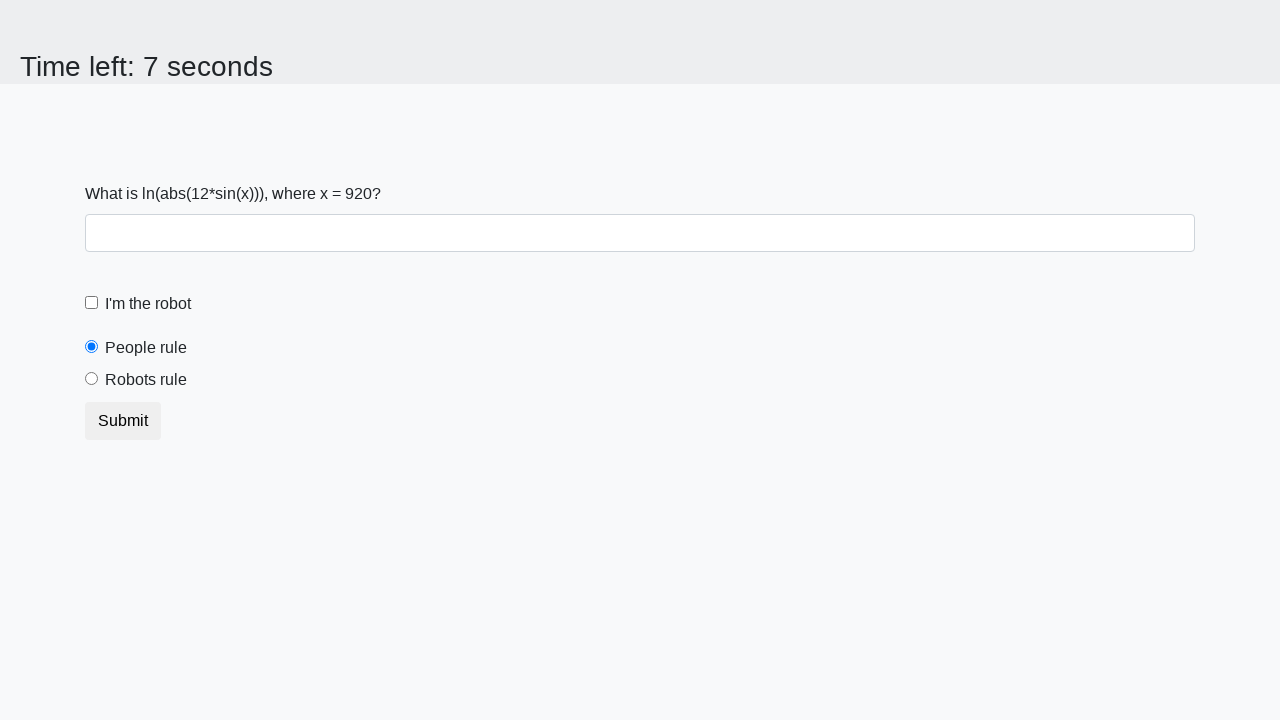